Tests that pressing Escape cancels edits to a todo item.

Starting URL: https://demo.playwright.dev/todomvc

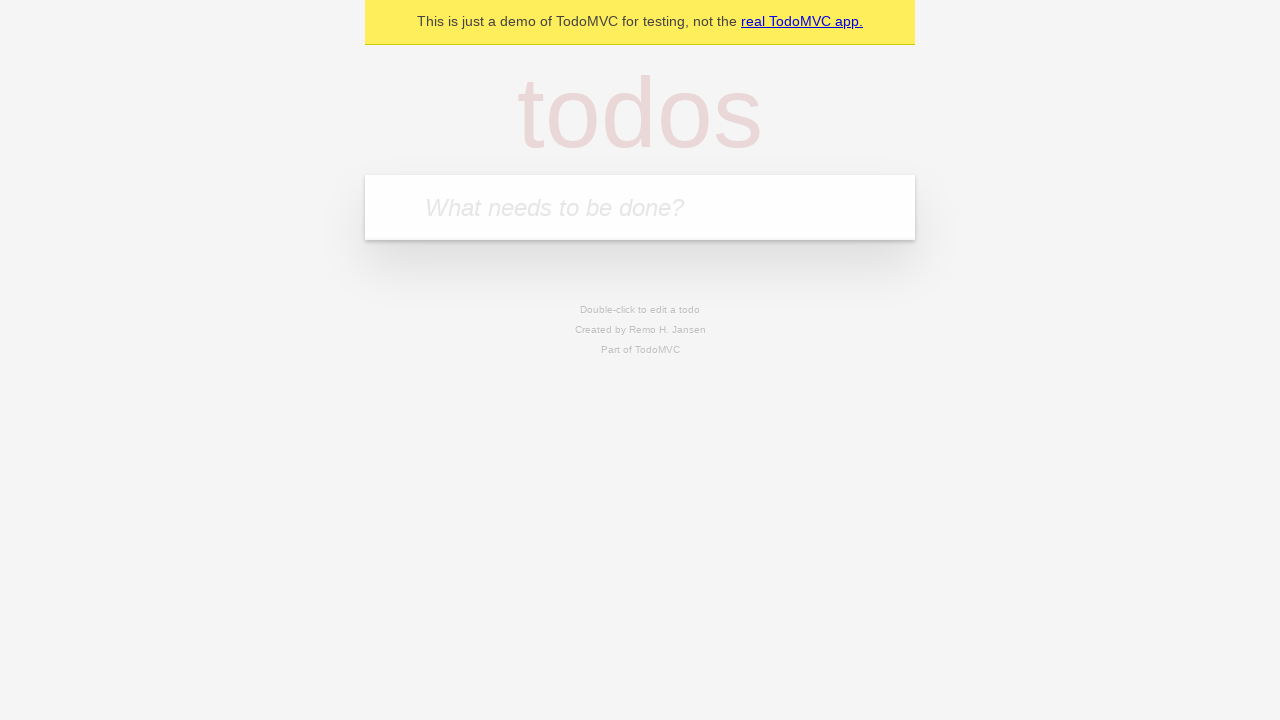

Filled todo input with 'buy some cheese' on internal:attr=[placeholder="What needs to be done?"i]
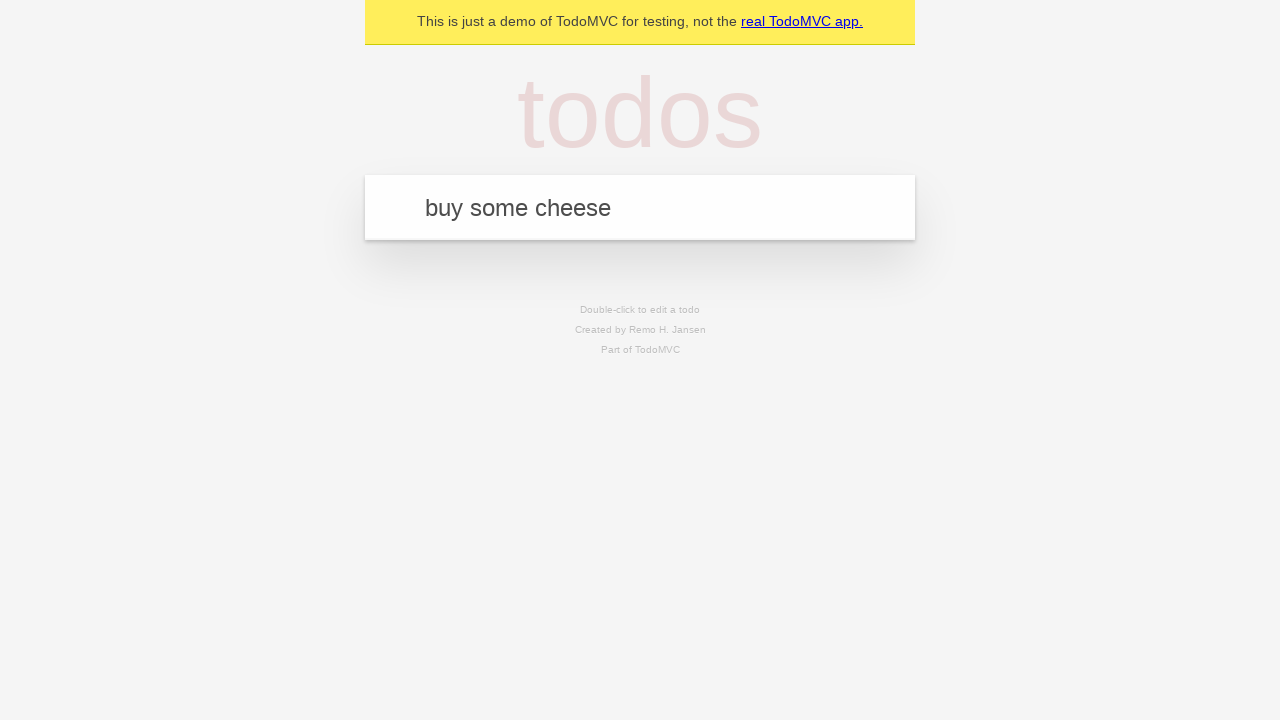

Pressed Enter to create first todo on internal:attr=[placeholder="What needs to be done?"i]
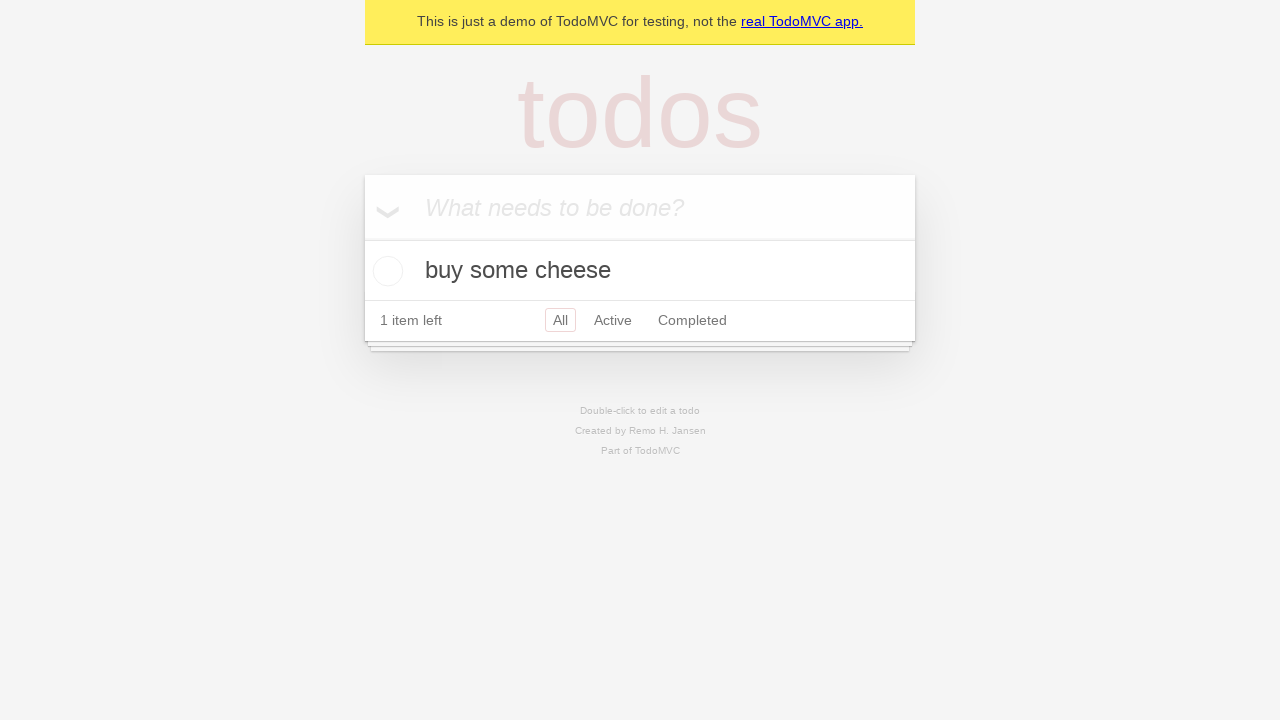

Filled todo input with 'feed the cat' on internal:attr=[placeholder="What needs to be done?"i]
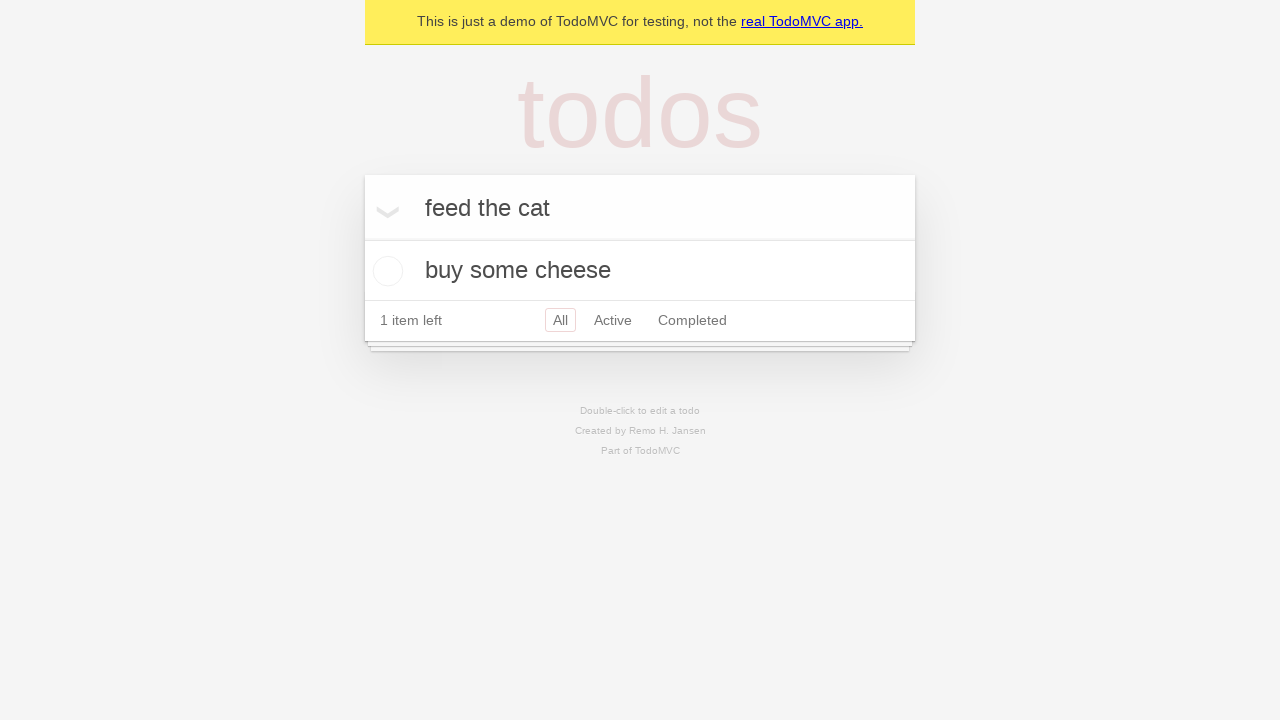

Pressed Enter to create second todo on internal:attr=[placeholder="What needs to be done?"i]
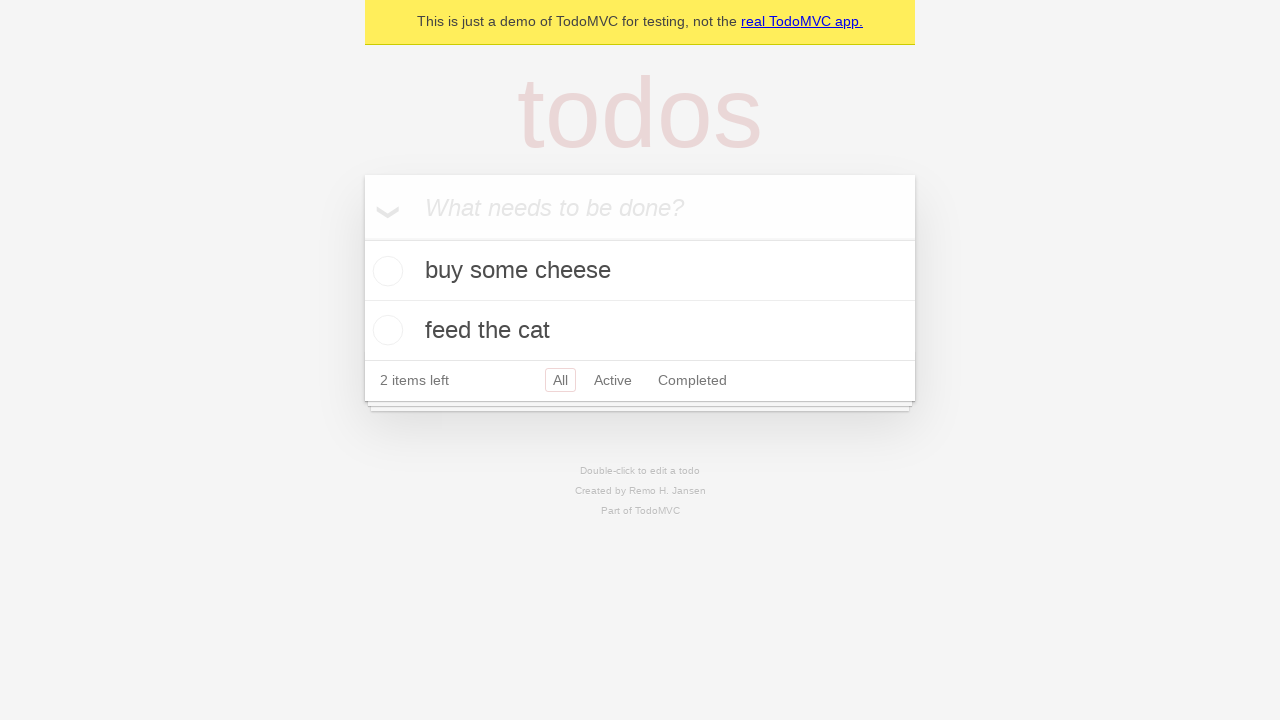

Filled todo input with 'book a doctors appointment' on internal:attr=[placeholder="What needs to be done?"i]
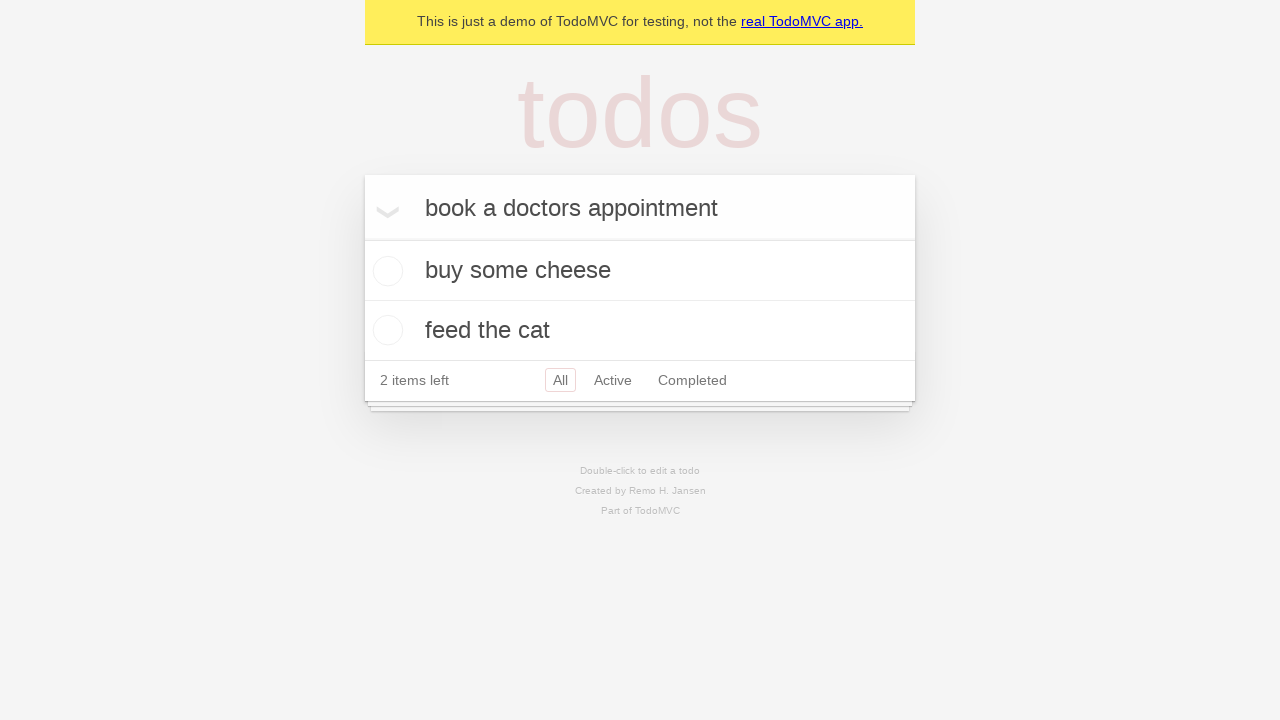

Pressed Enter to create third todo on internal:attr=[placeholder="What needs to be done?"i]
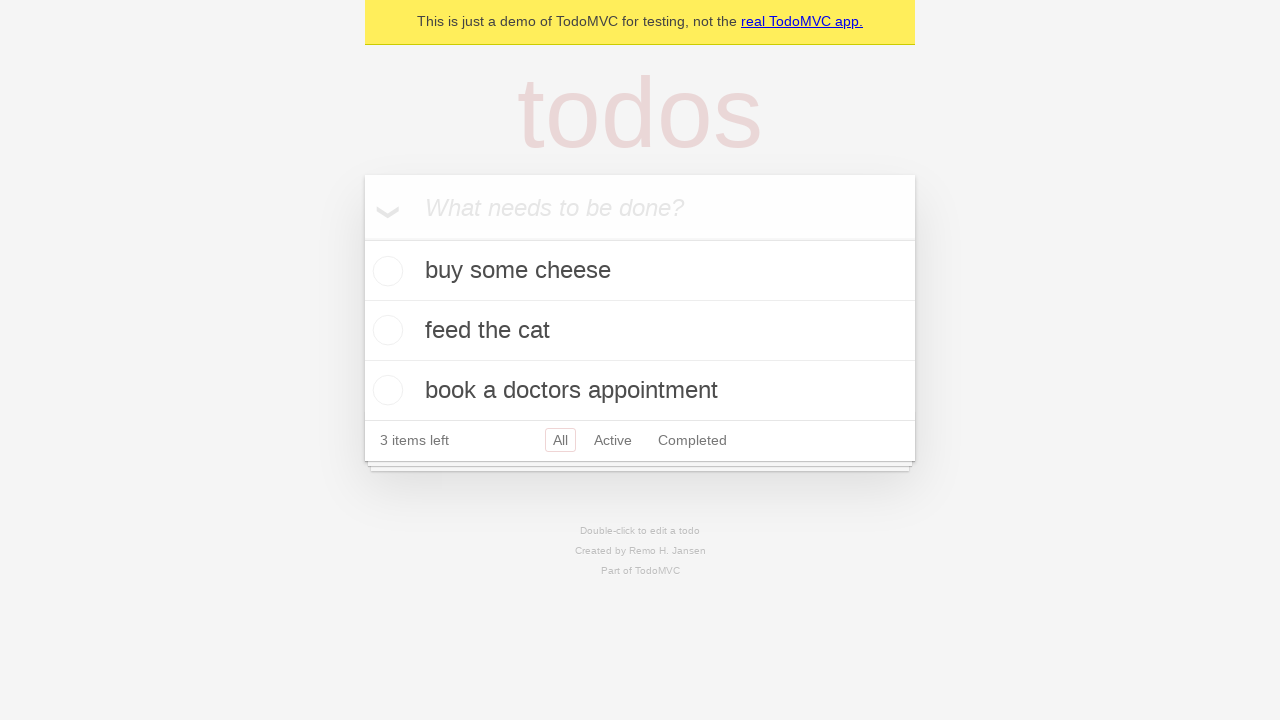

Double-clicked second todo item to enter edit mode at (640, 331) on internal:testid=[data-testid="todo-item"s] >> nth=1
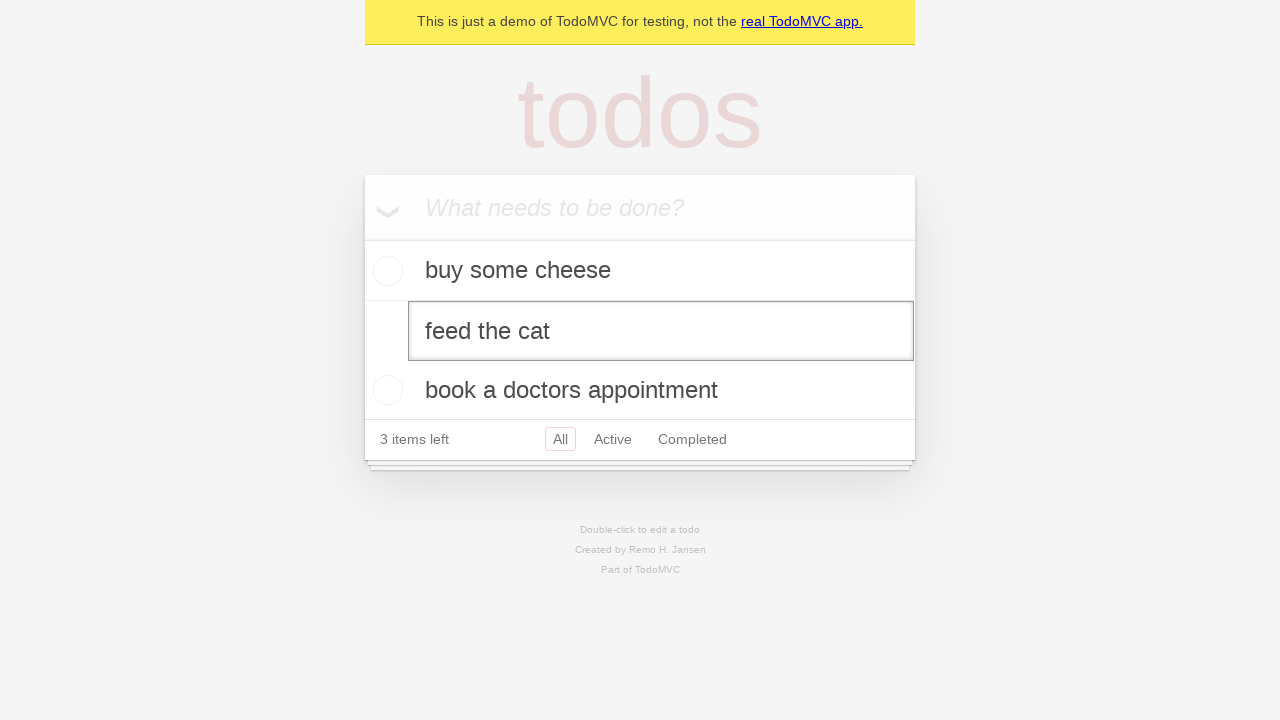

Filled edit field with 'buy some sausages' on internal:testid=[data-testid="todo-item"s] >> nth=1 >> internal:role=textbox[nam
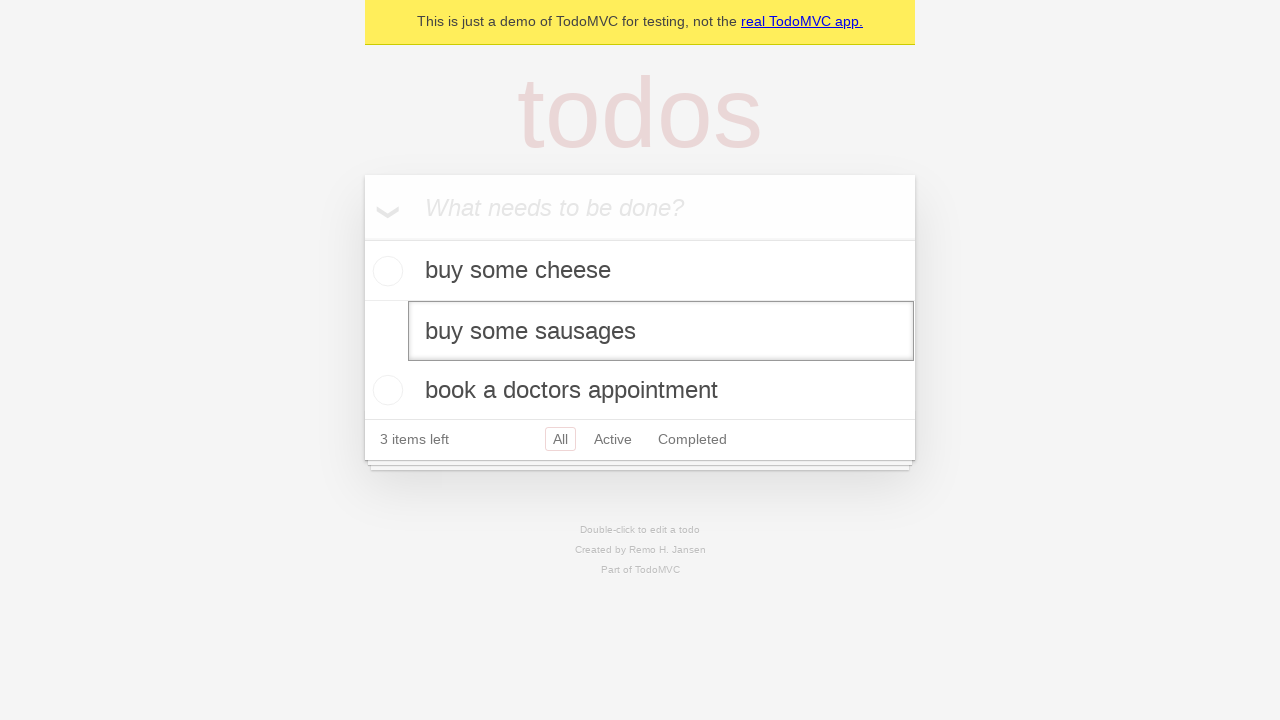

Pressed Escape to cancel edit and revert changes on internal:testid=[data-testid="todo-item"s] >> nth=1 >> internal:role=textbox[nam
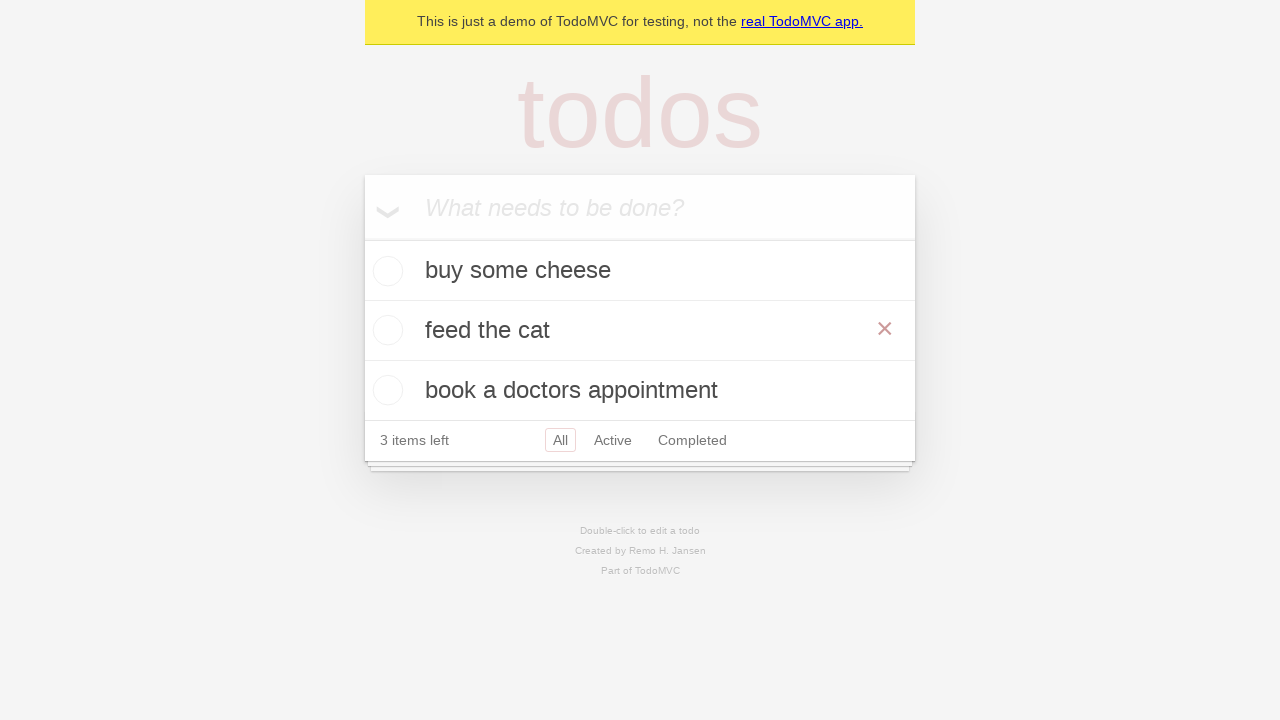

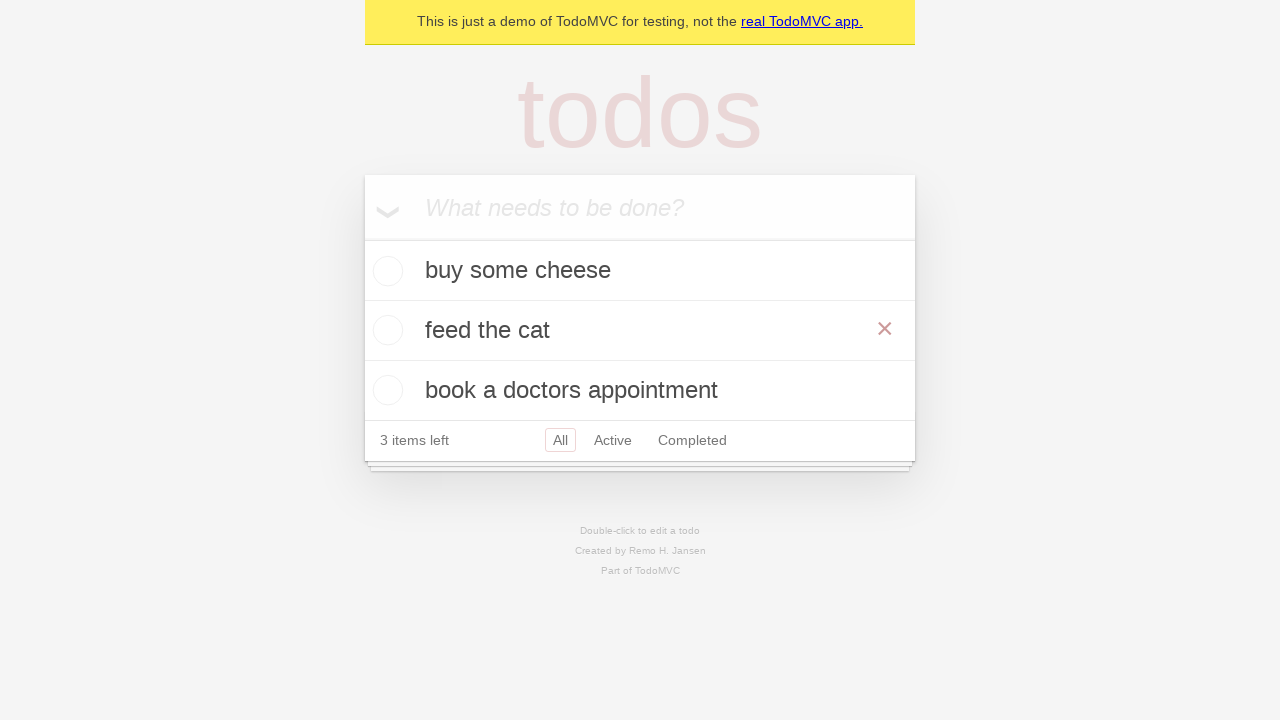